Tests navigation from the home page to the login page and then to the registration page by clicking the login button and register link

Starting URL: http://training.skillo-bg.com:4300/

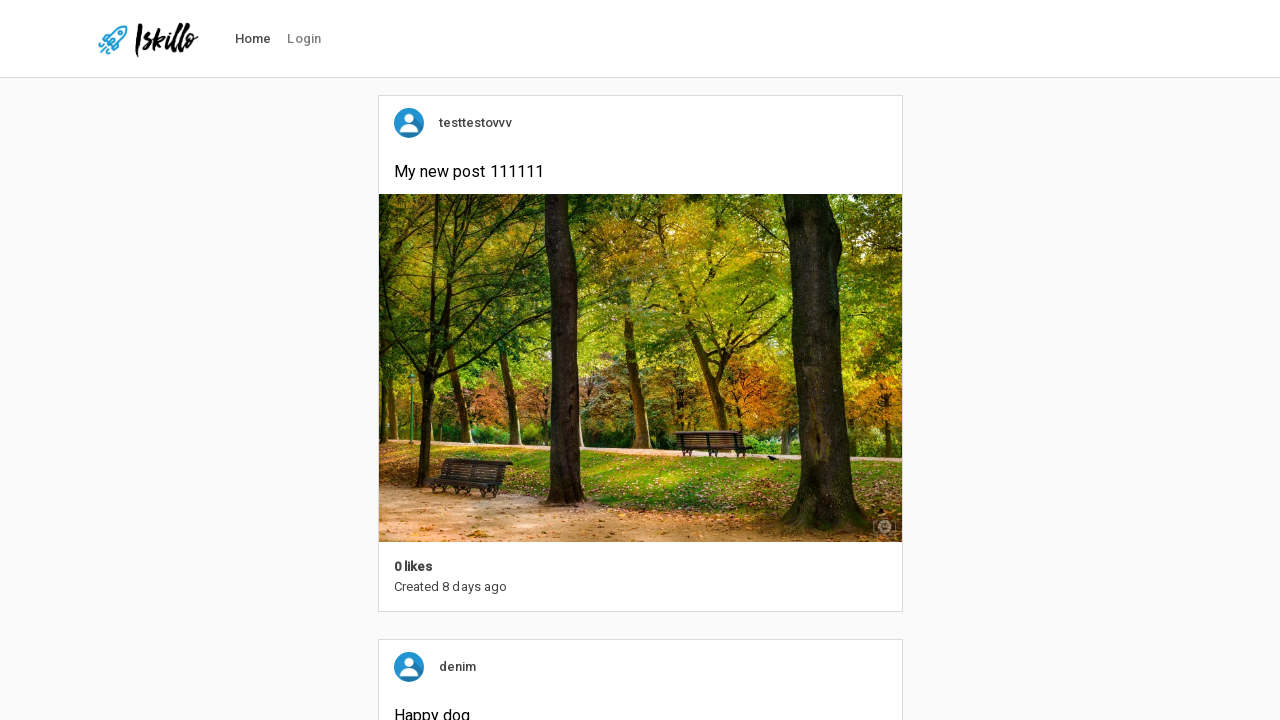

Login button in header is visible
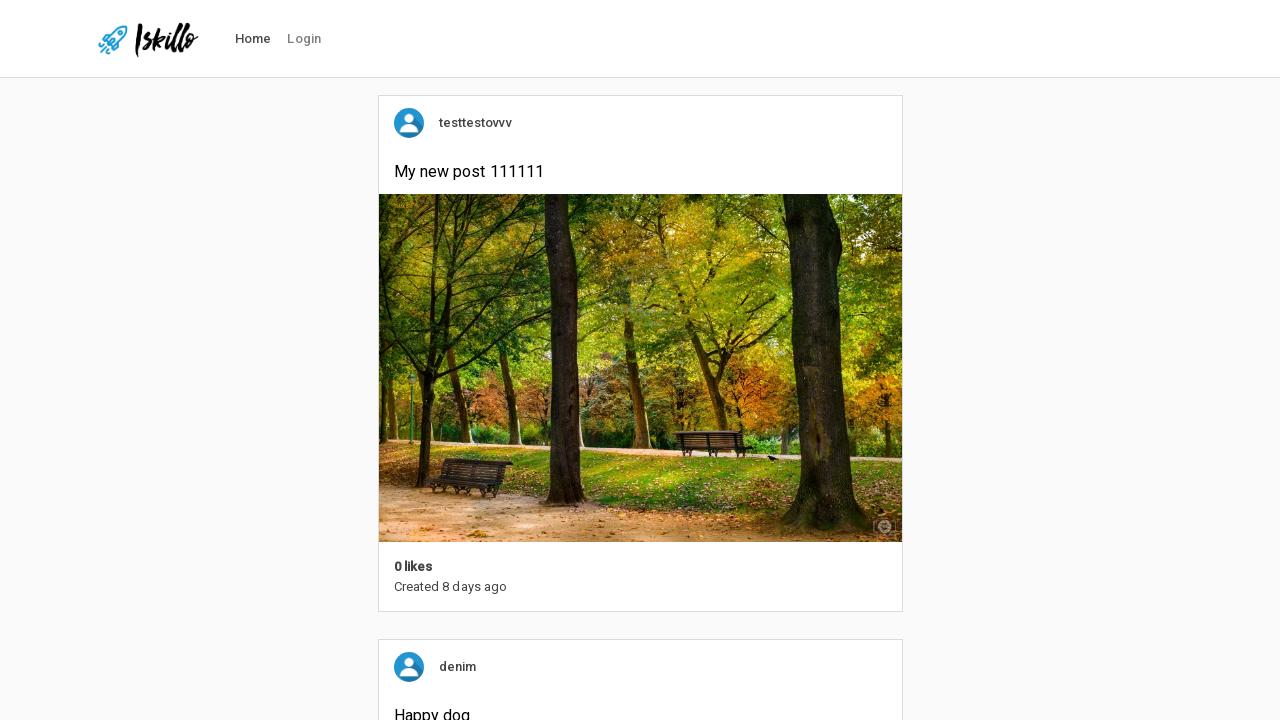

Clicked login button in header at (304, 39) on #nav-link-login
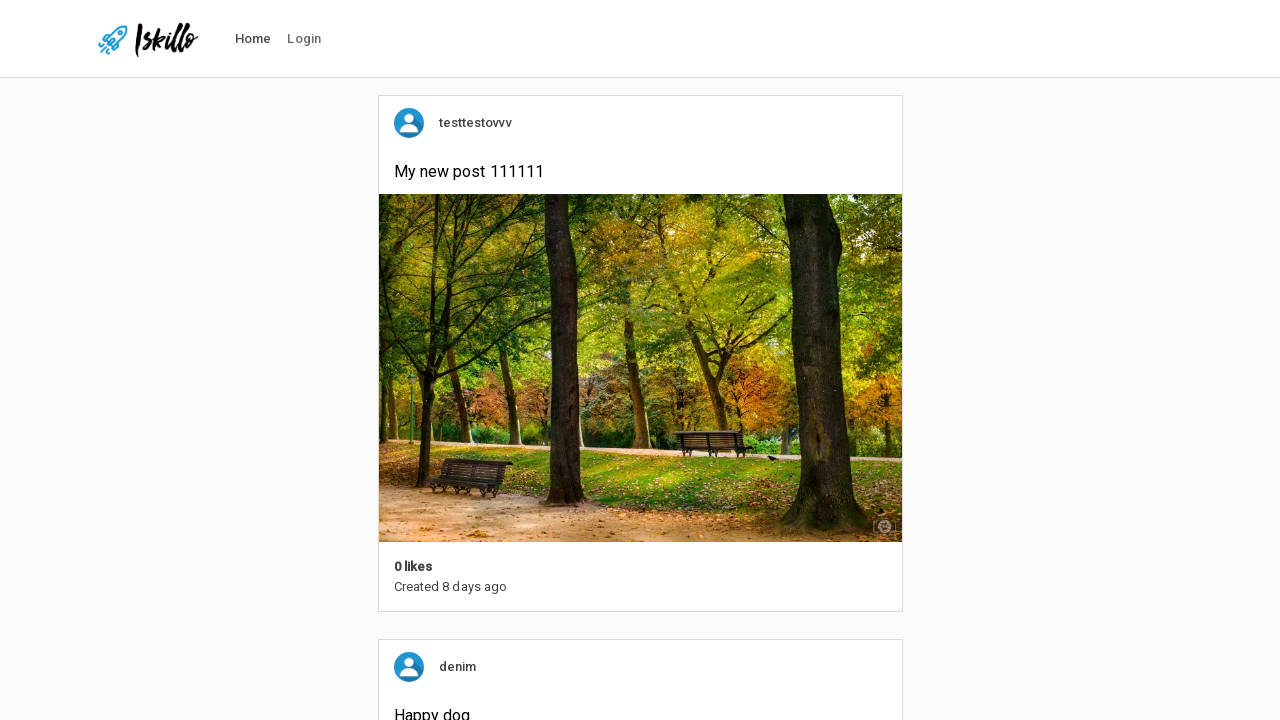

Sign-in button appeared, confirming navigation to login page
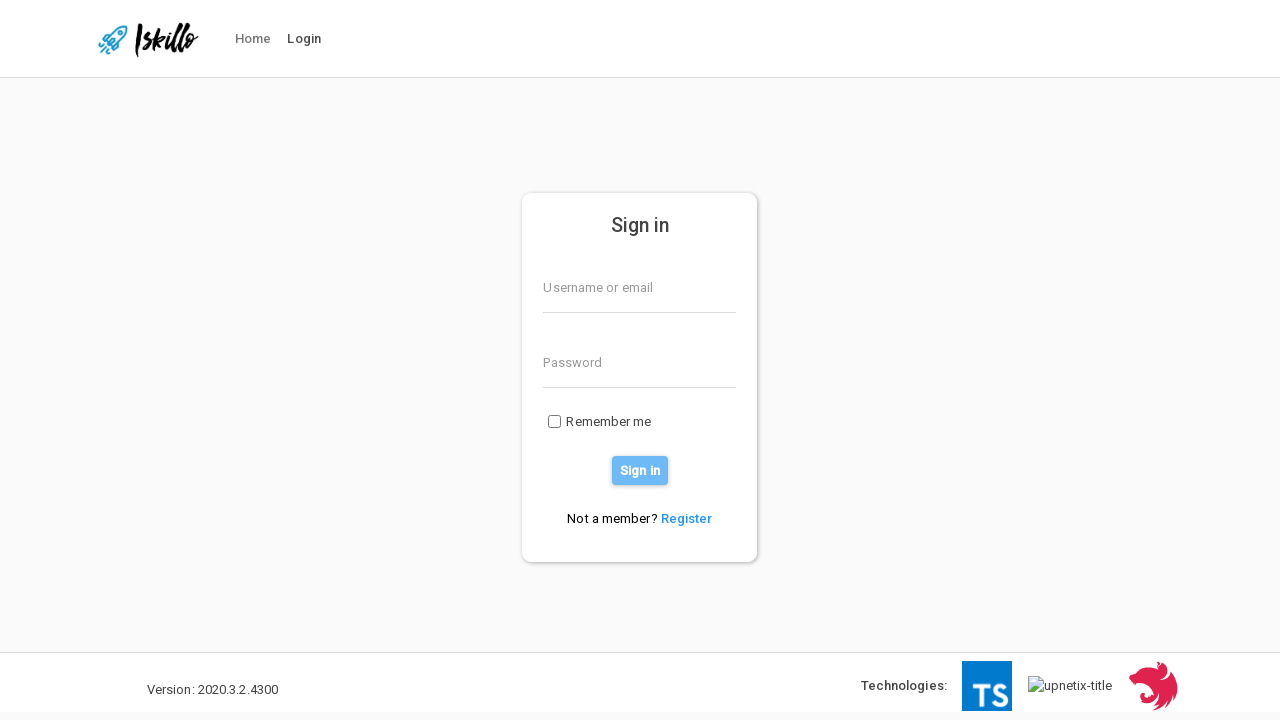

Verified URL is login page (http://training.skillo-bg.com:4300/users/login)
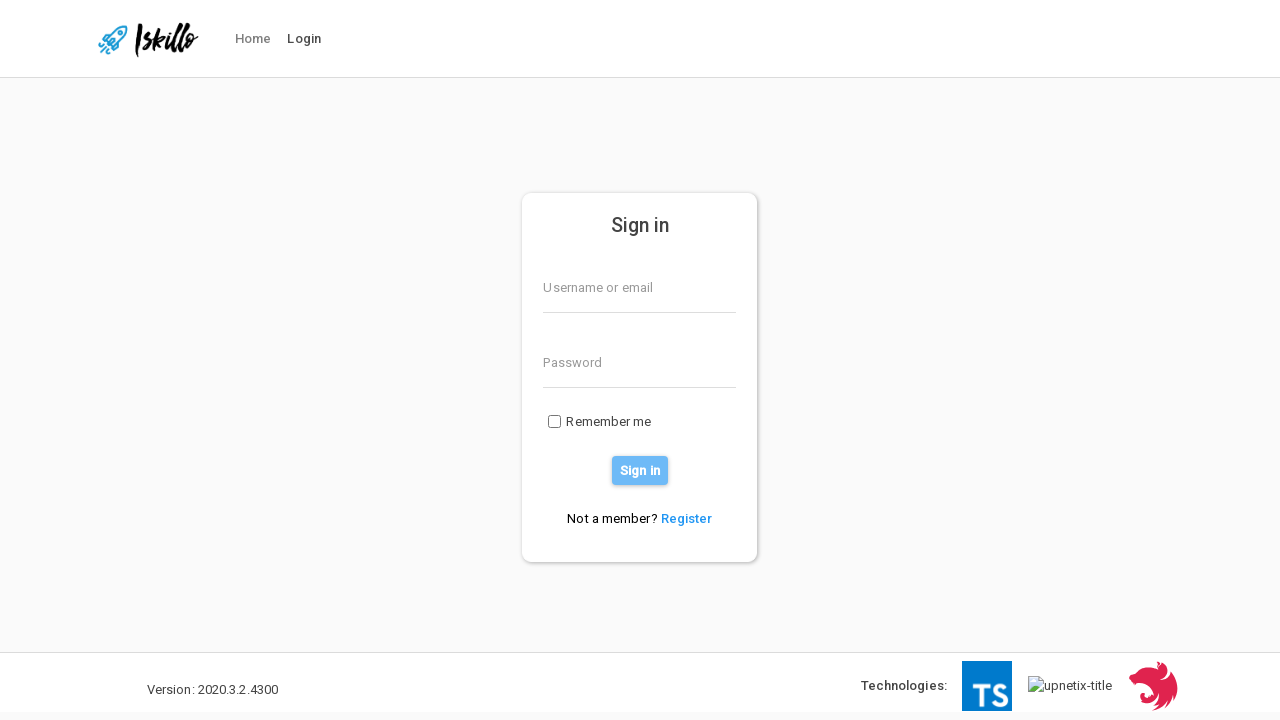

Register link is visible on login page
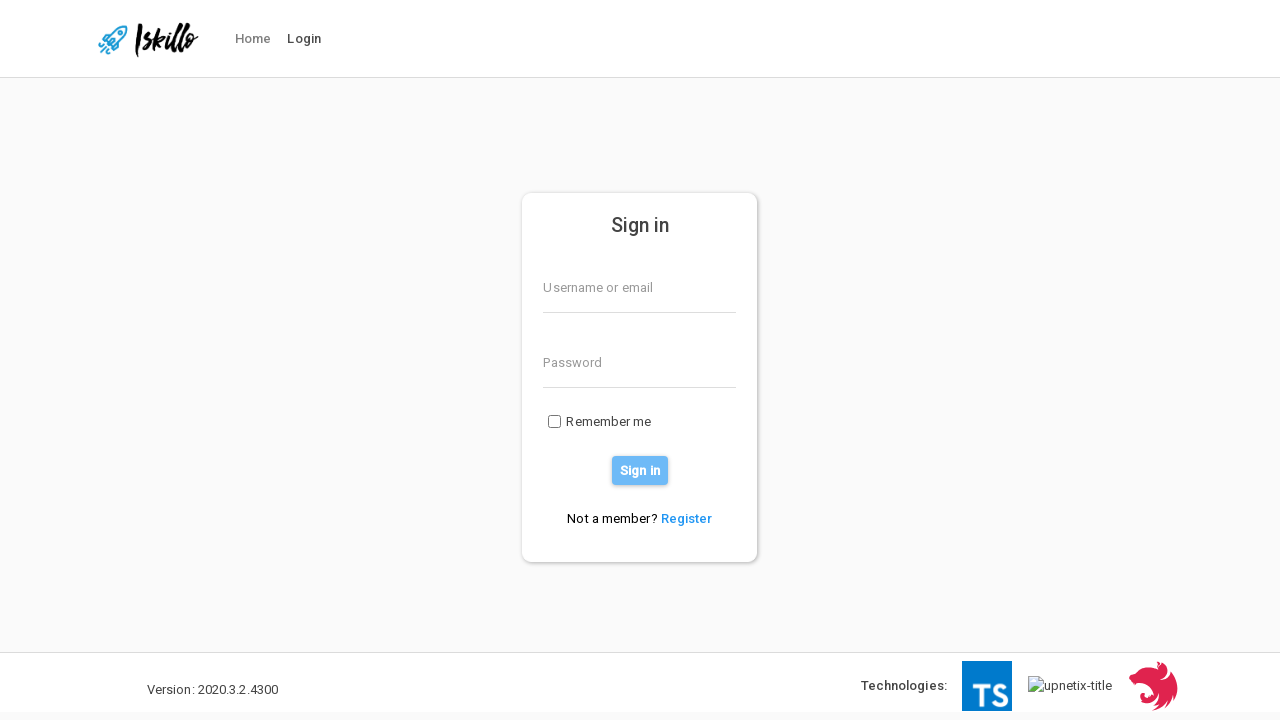

Clicked register link to navigate to registration page at (687, 518) on a[href*='/users/register']
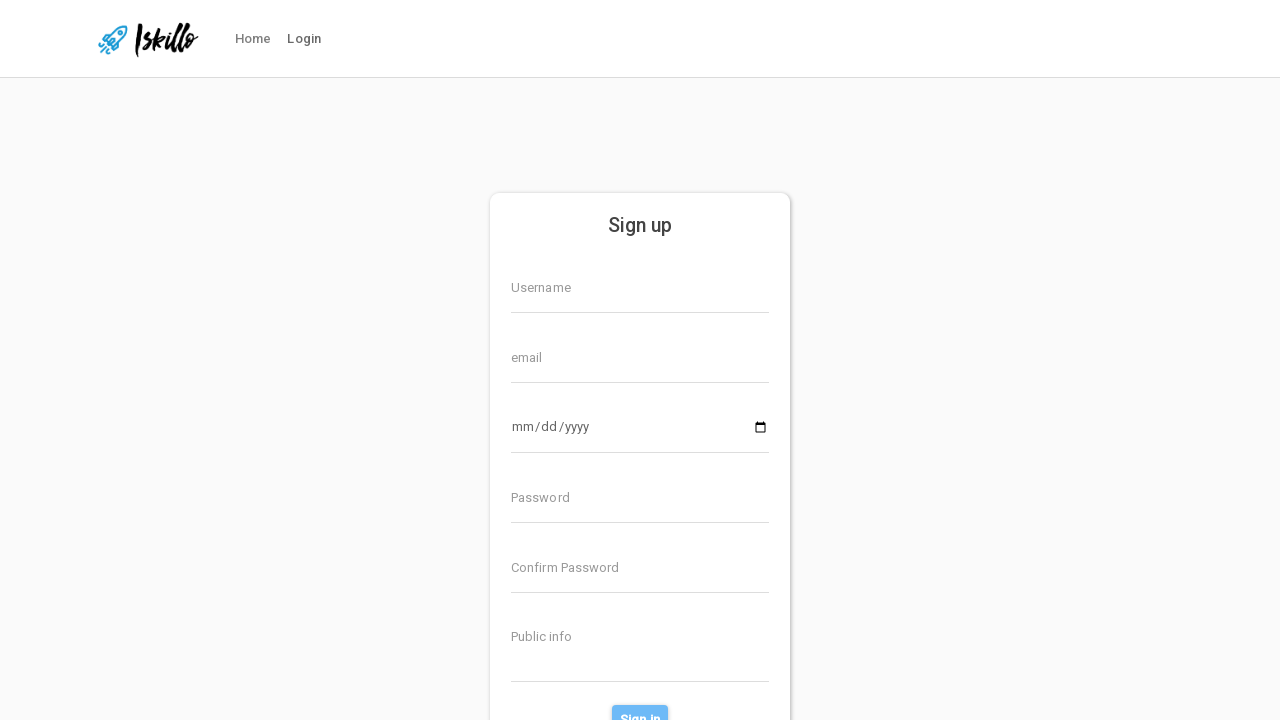

Registration page heading appeared
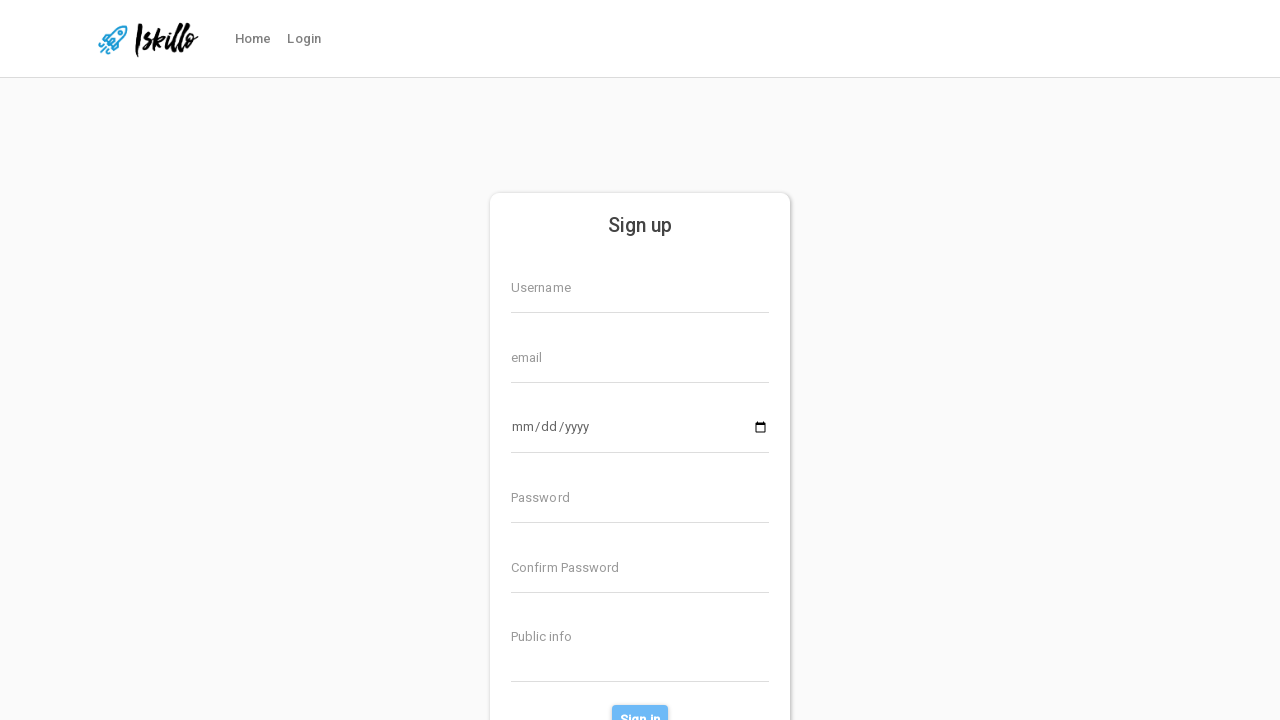

Verified URL is registration page (http://training.skillo-bg.com:4300/users/register)
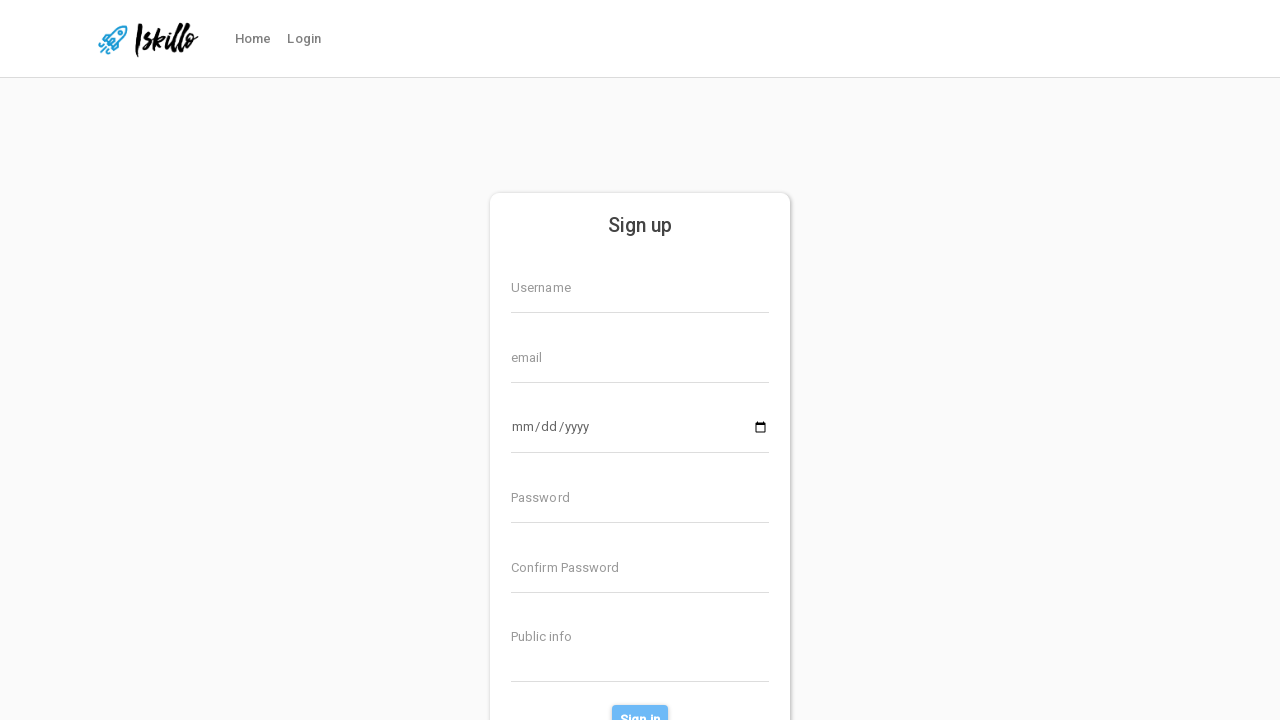

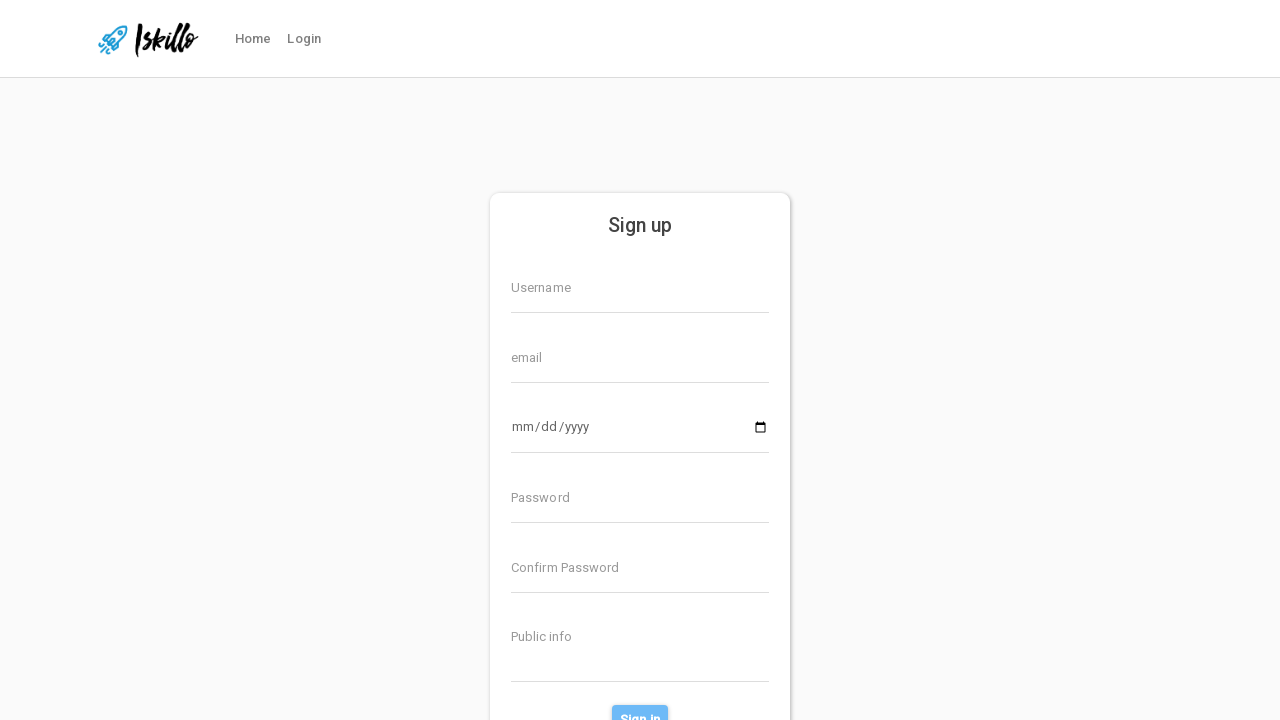